Navigates to a frames test page and clicks a hidden element to trigger a modal with an overflowed iframe

Starting URL: https://applitools.github.io/demo/TestPages/FramesTestPage/

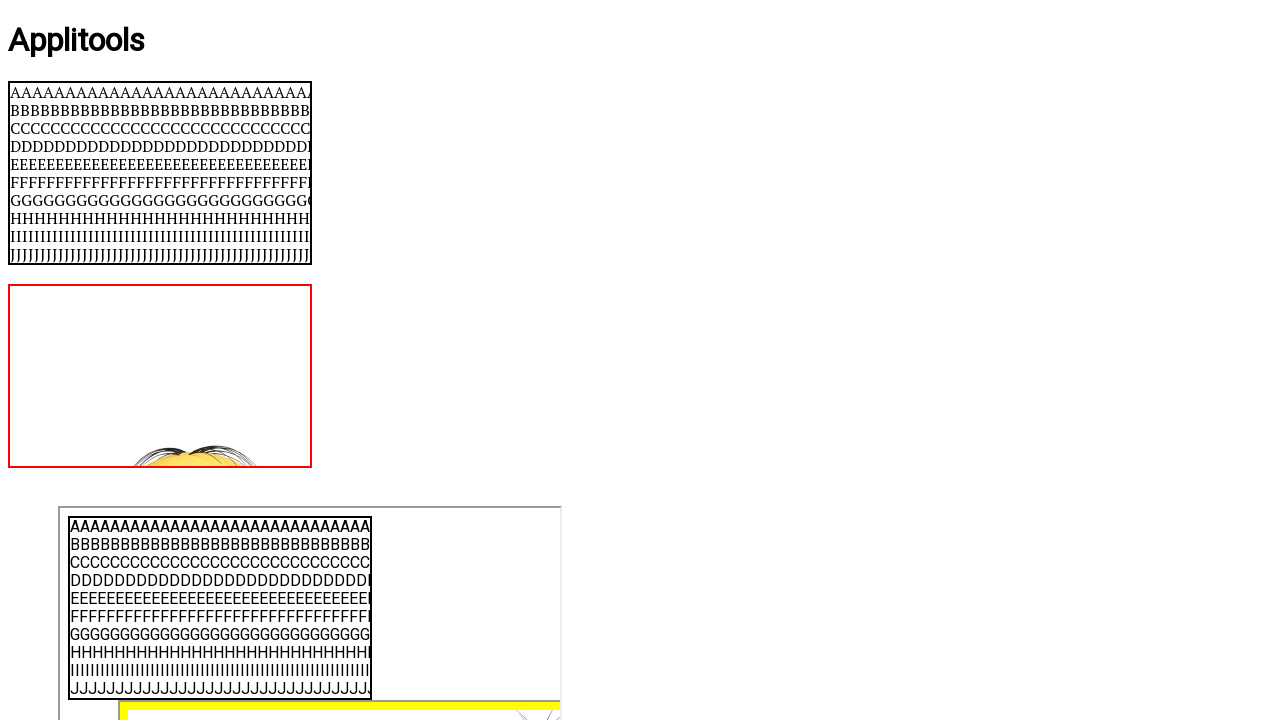

Clicked hidden element to trigger modal at (36, 491) on #hidden_click
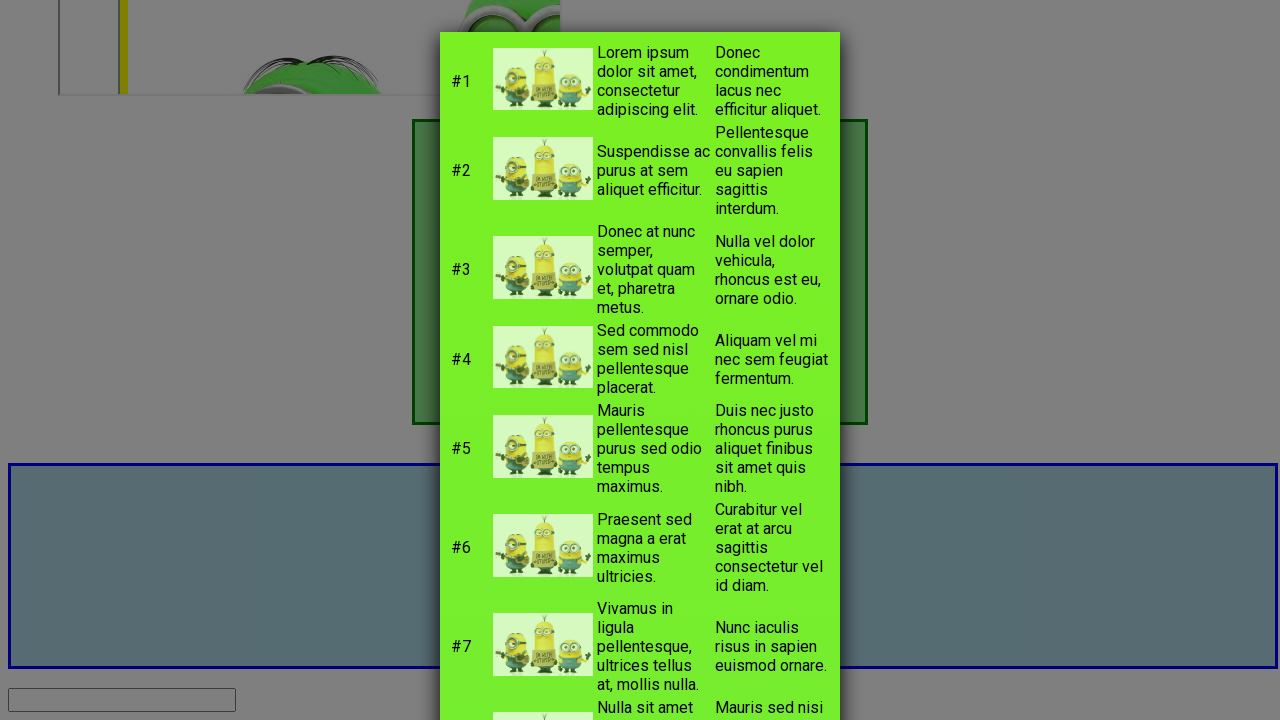

Modal with overflowed iframe loaded and became visible
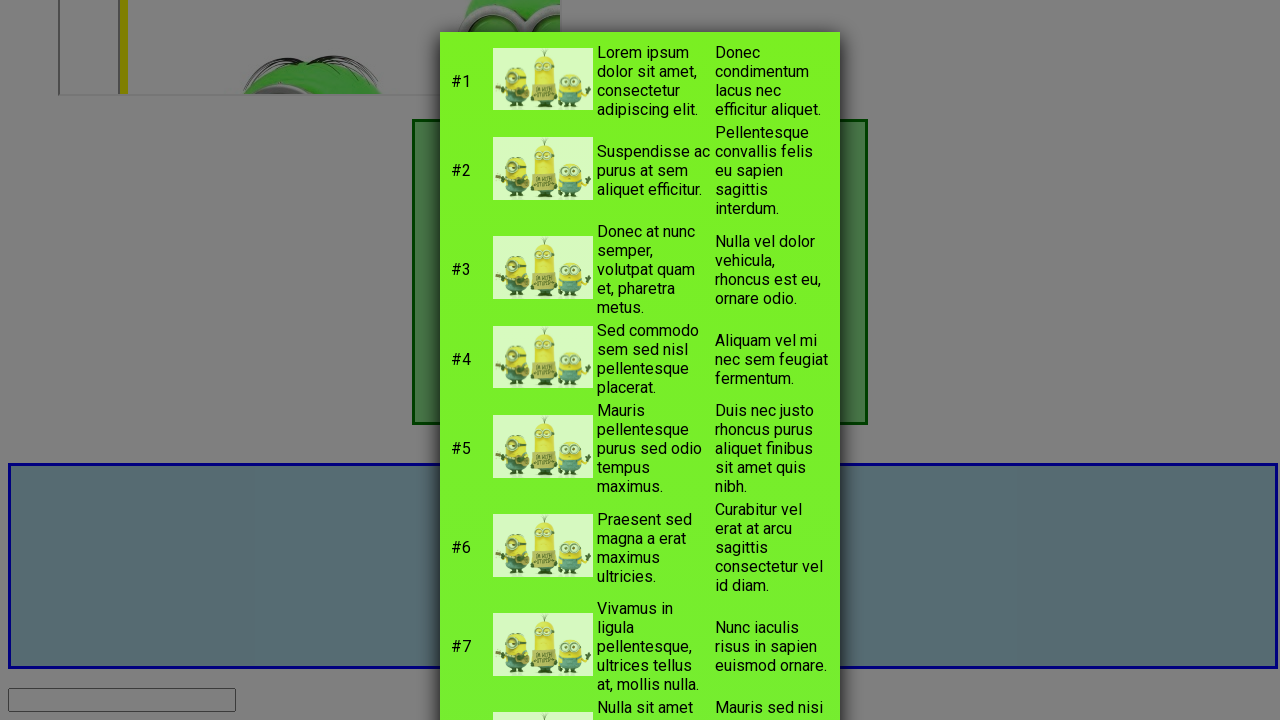

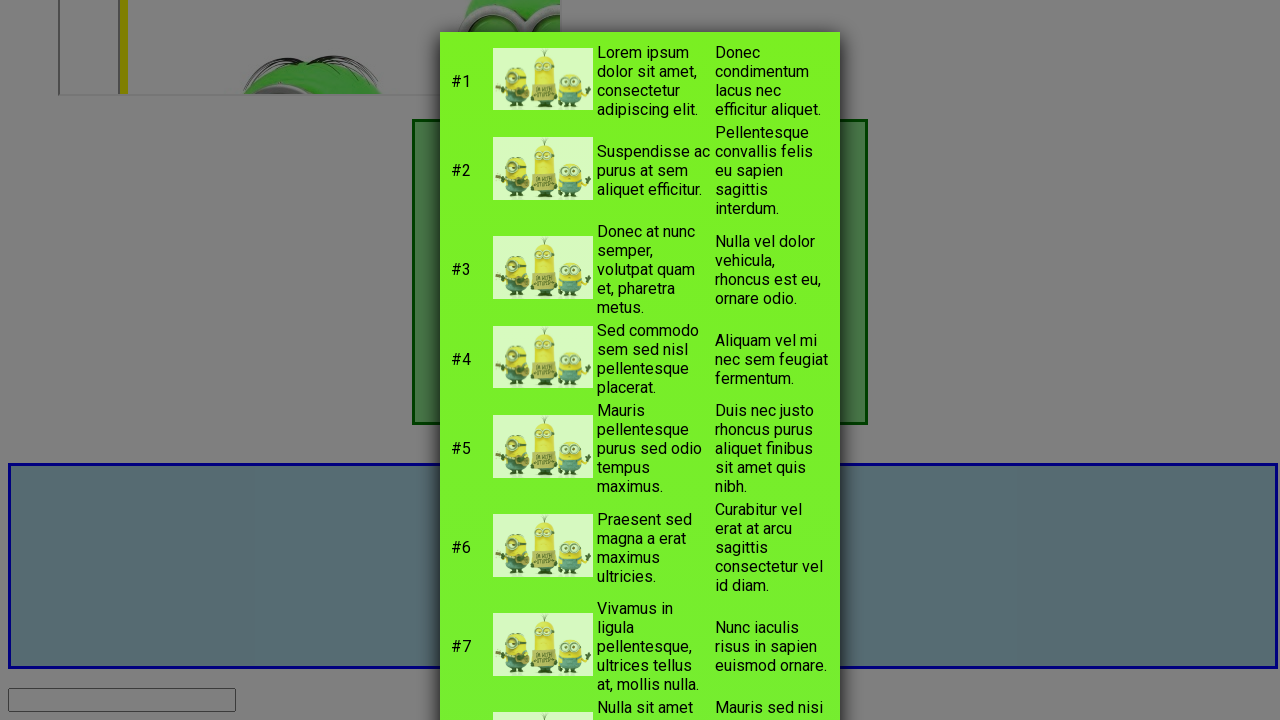